Tests drag and drop functionality by dragging an element and dropping it onto a target, then verifying the drop was successful

Starting URL: https://crossbrowsertesting.github.io/drag-and-drop.html

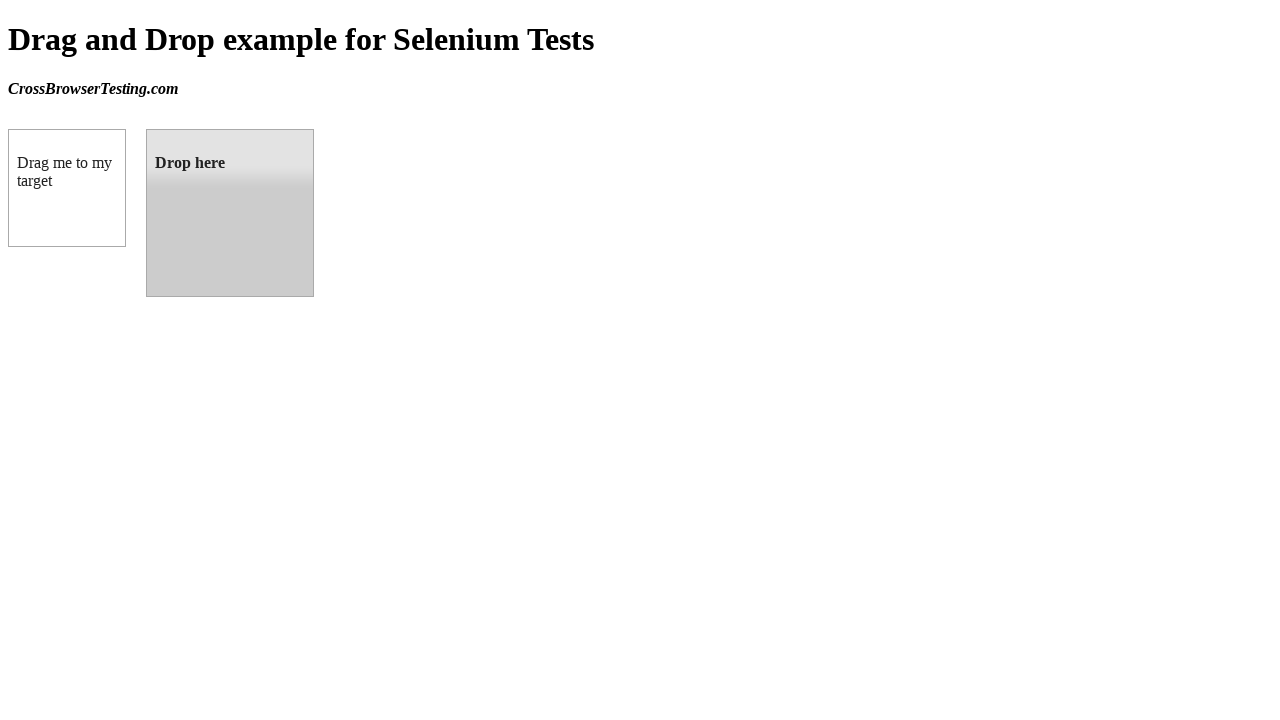

Navigated to drag and drop test page
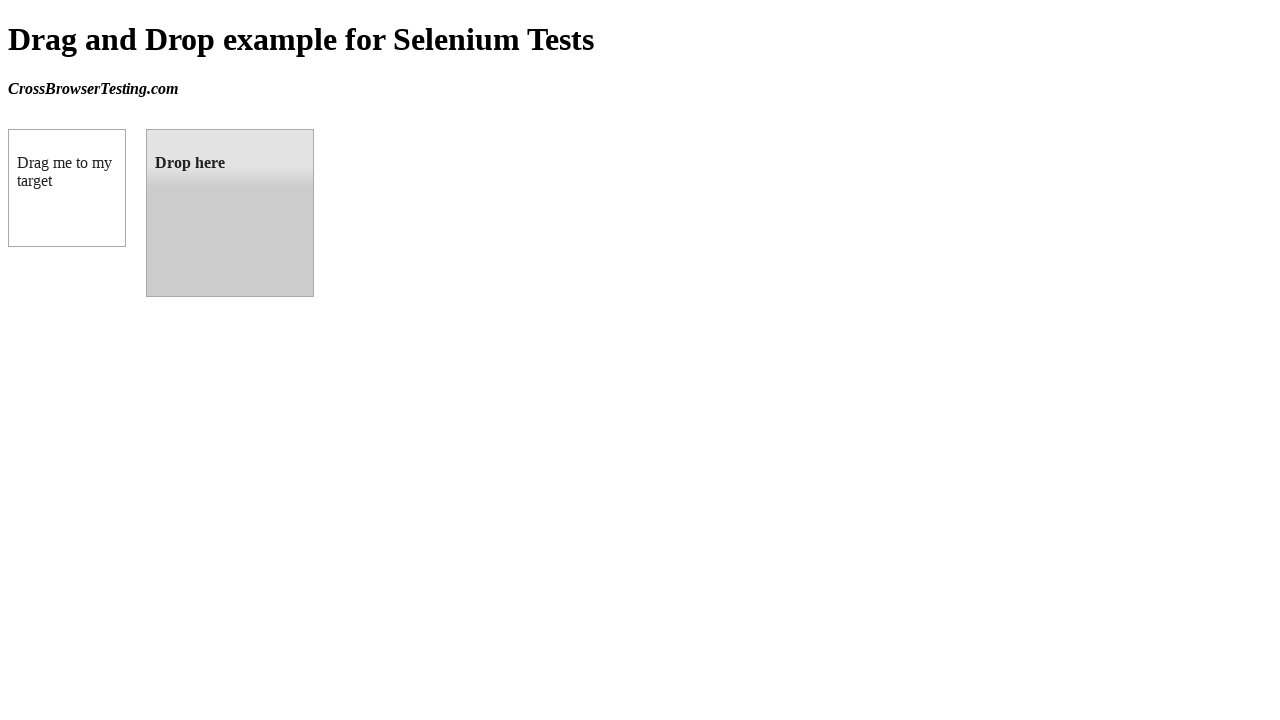

Located draggable element
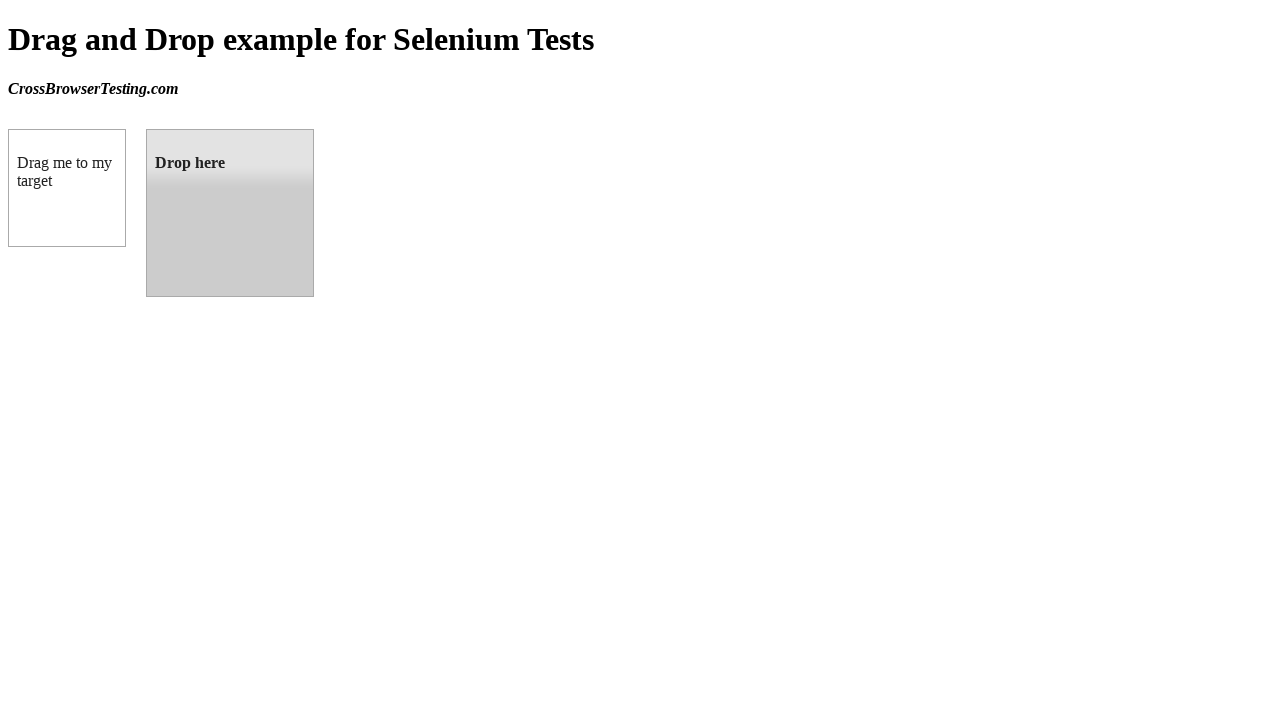

Located droppable target element
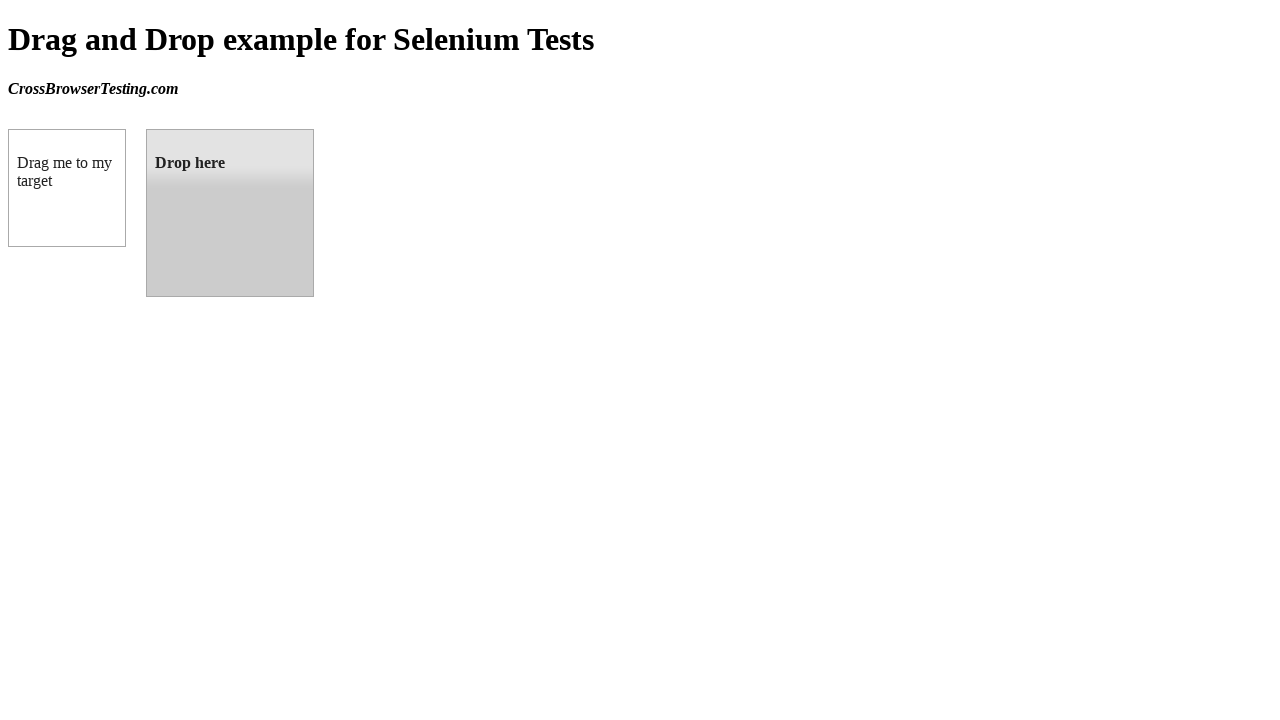

Dragged element onto drop target at (230, 213)
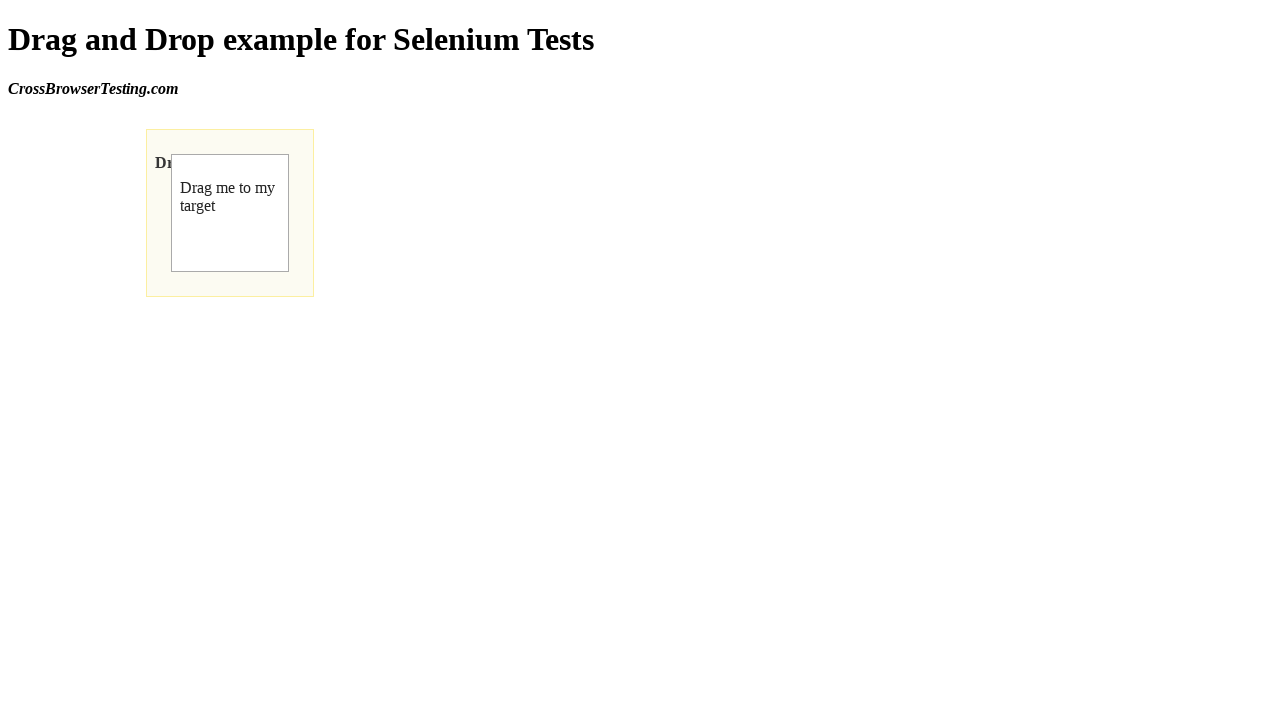

Retrieved text content from dropped element
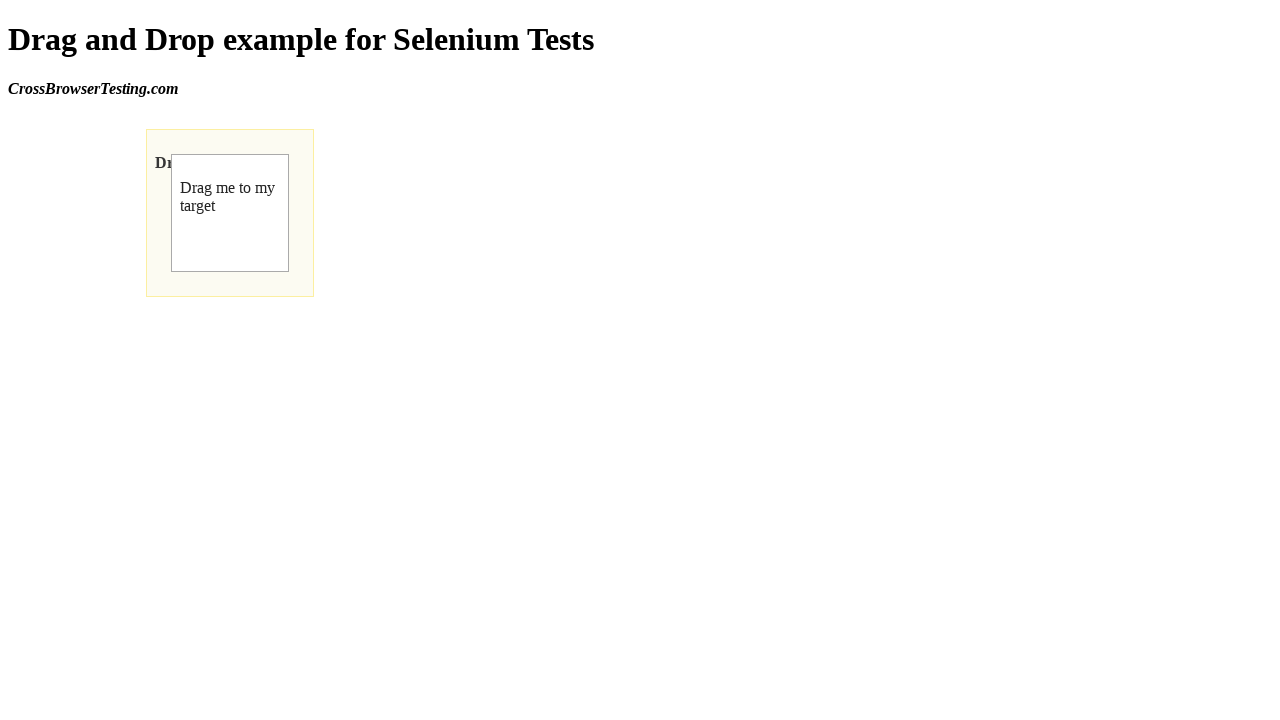

Verified drop was successful - text content is 'dropped!'
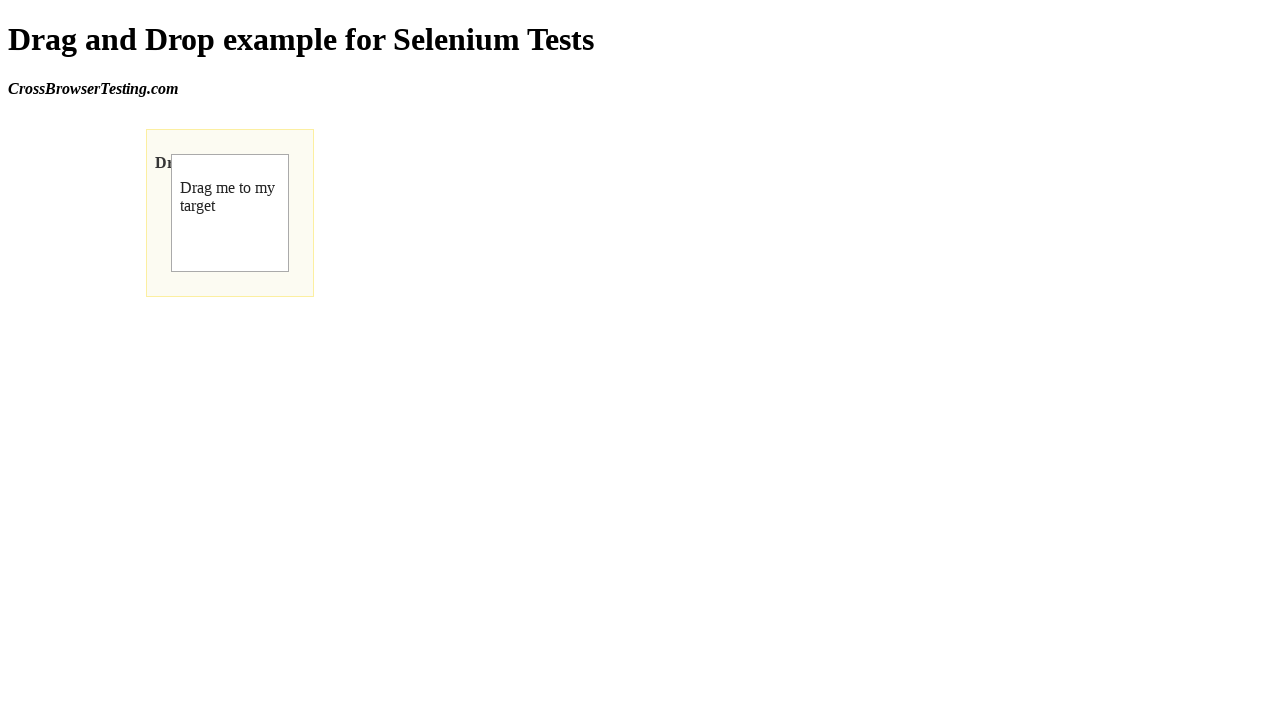

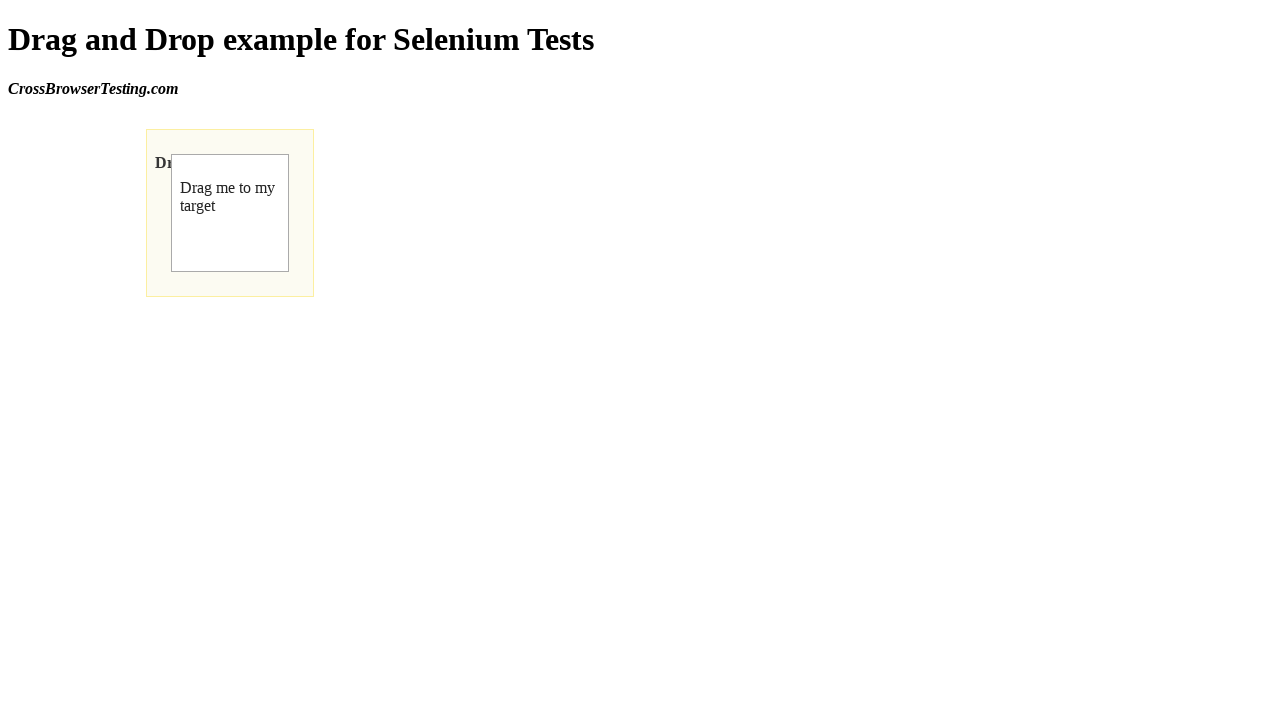